Navigates to a real estate search results page on bienici.com and verifies that property listings with prices are displayed, then navigates to the second page of results.

Starting URL: https://www.bienici.com/recherche/achat/paris-75000?tri=publication-desc

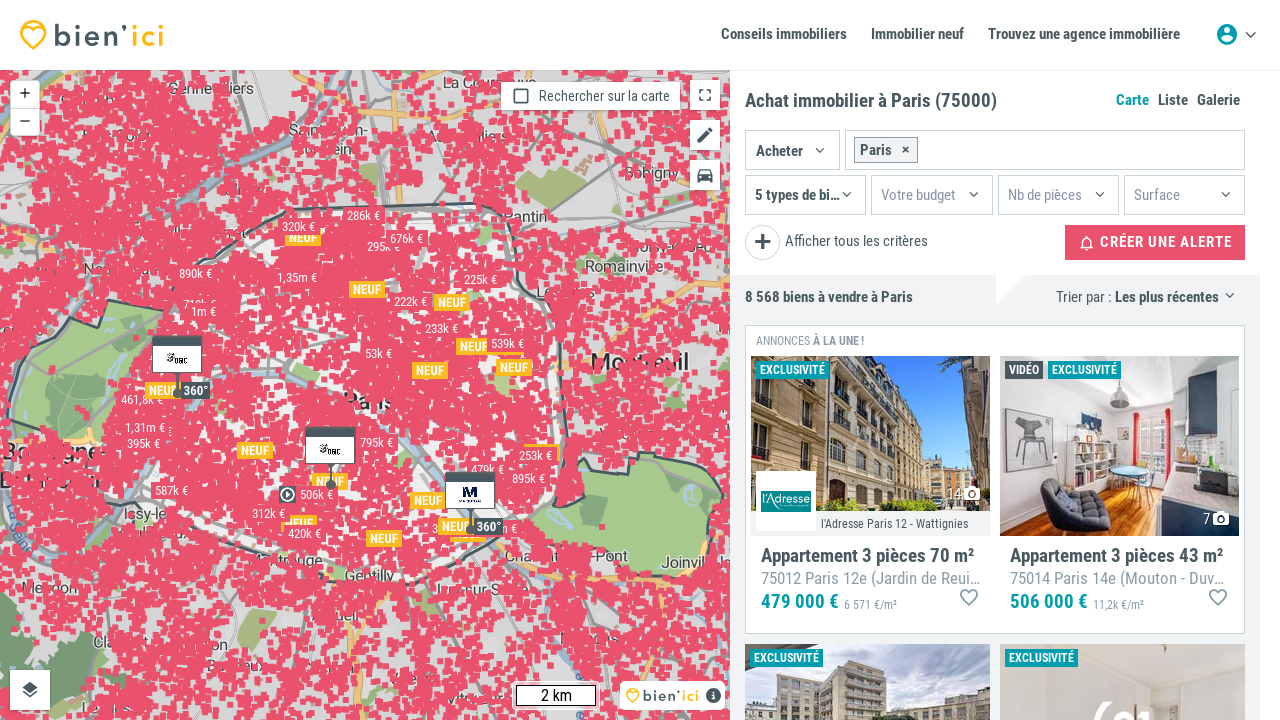

Waited for property listing prices to load on first page
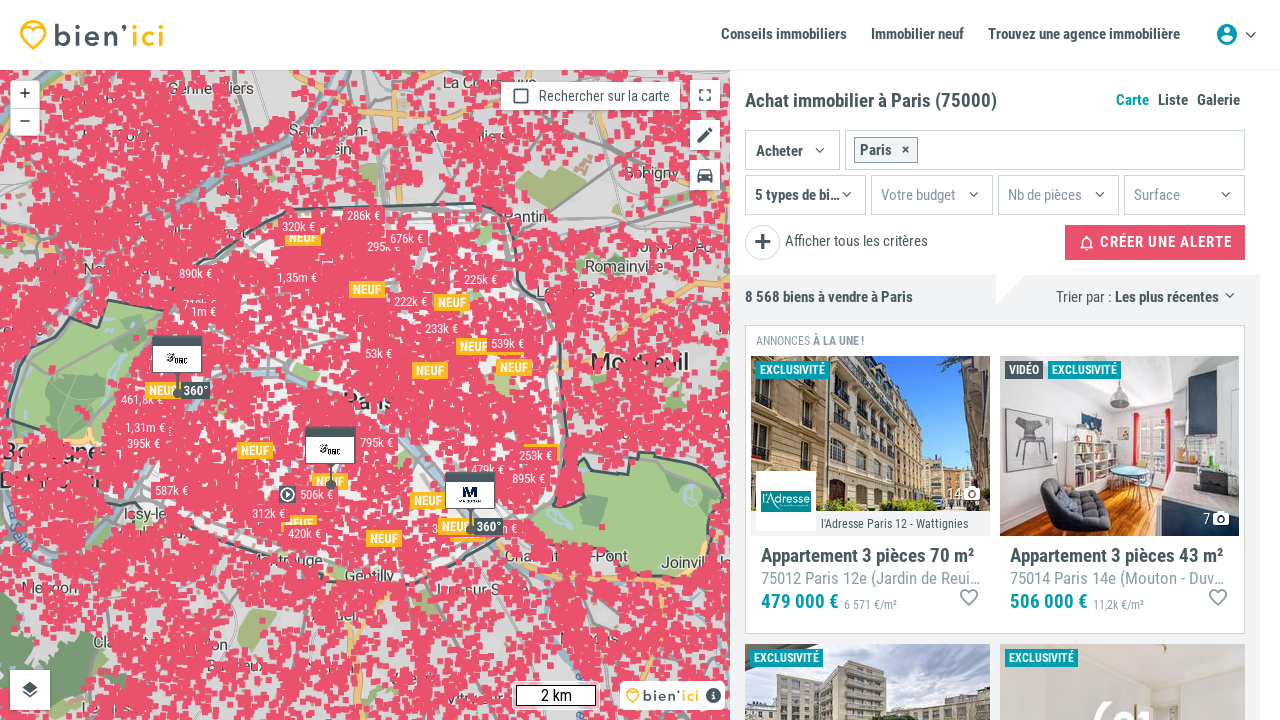

Located all price elements on the page
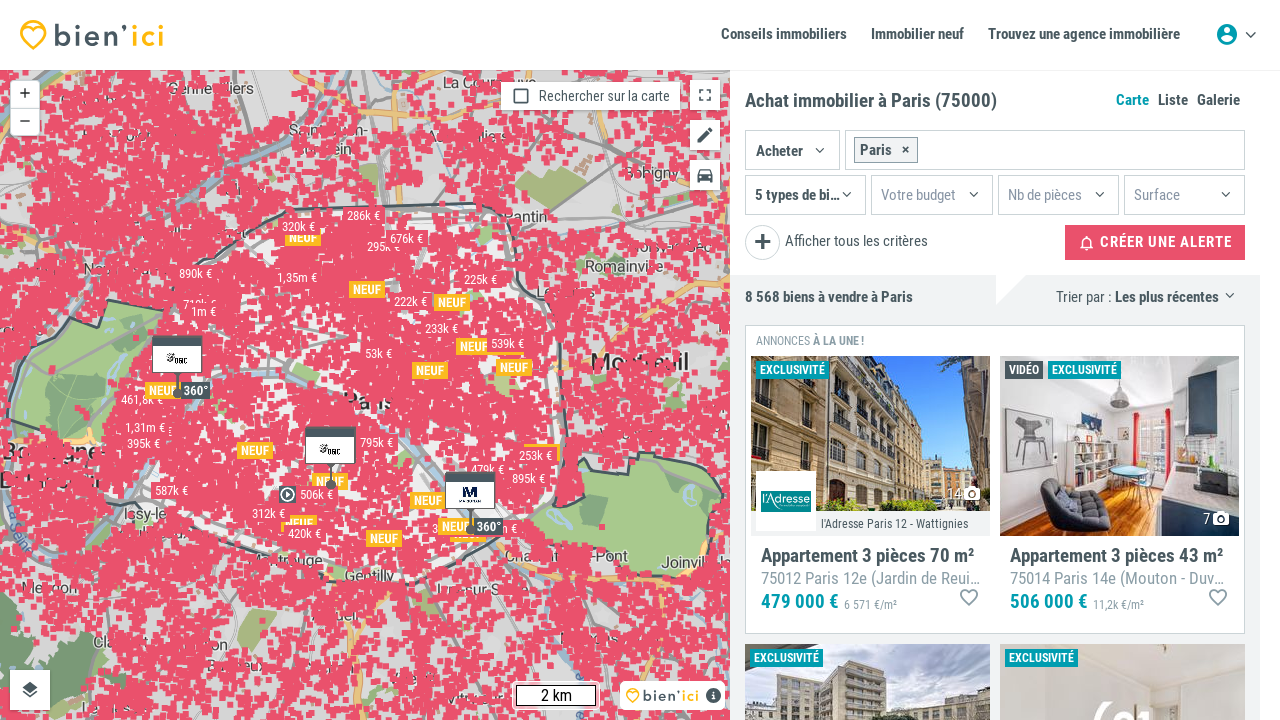

Verified first price element is visible
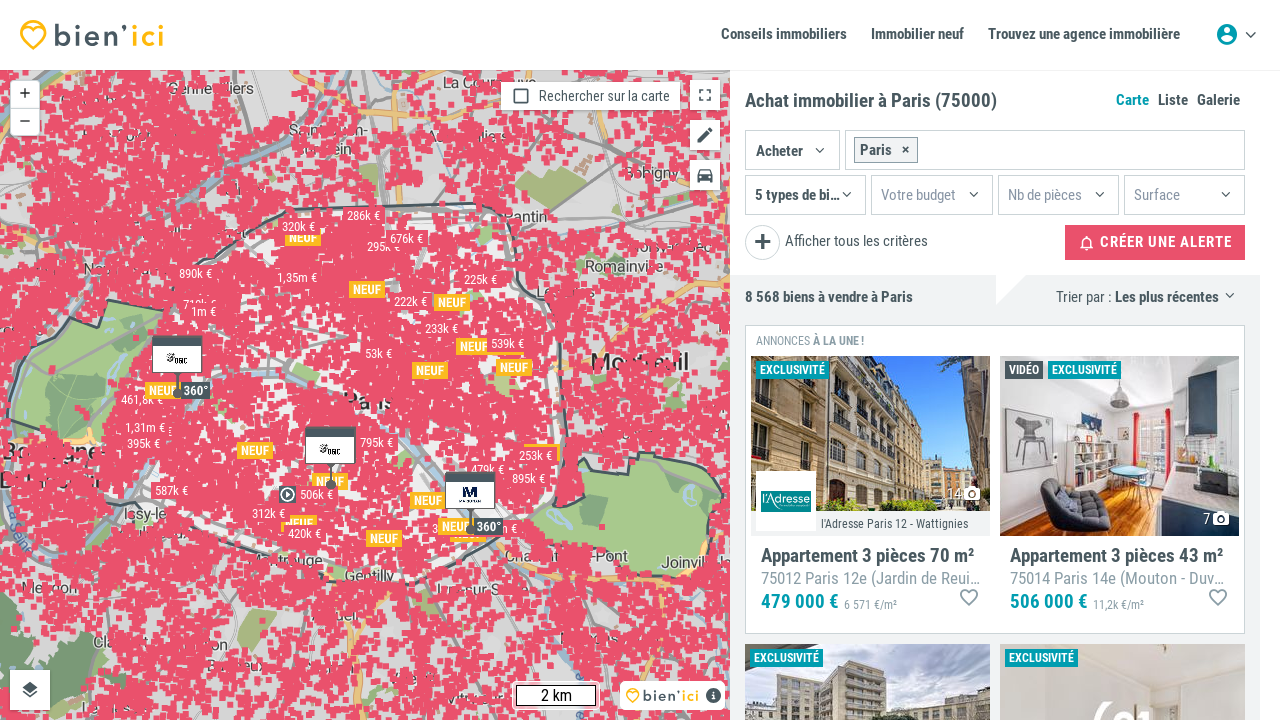

Navigated to page 2 of property search results
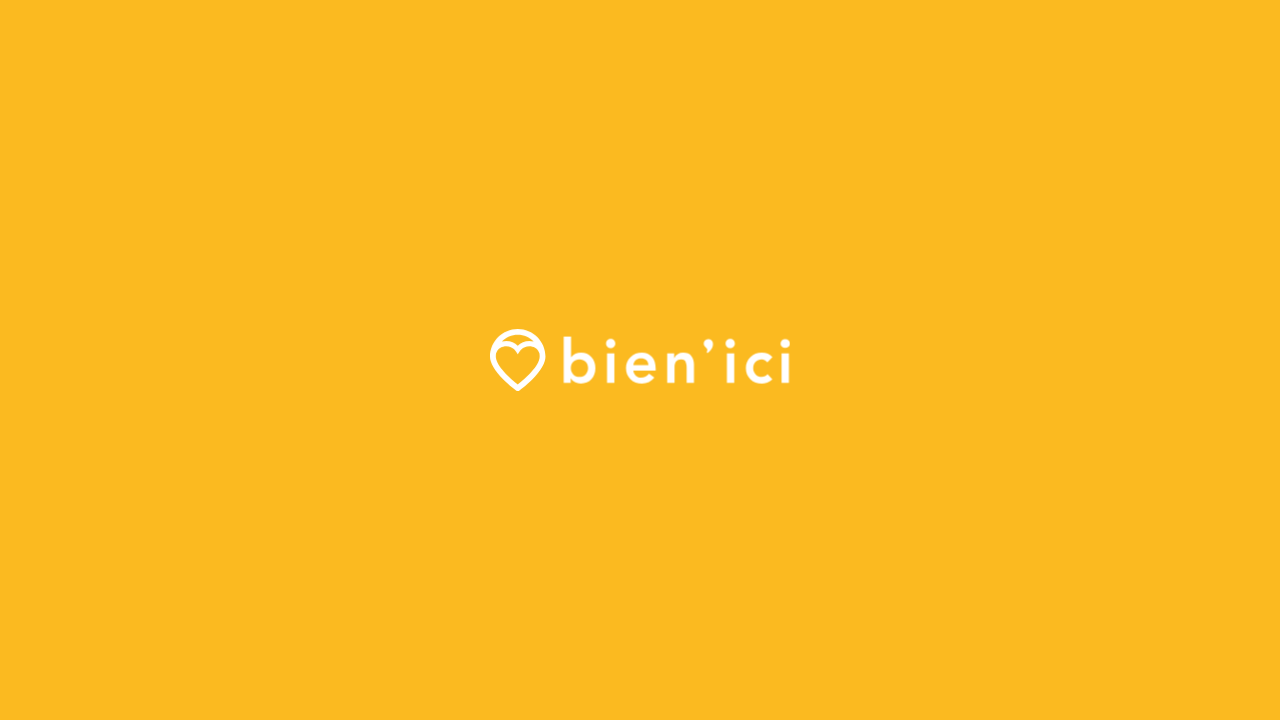

Waited for property listing prices to load on page 2
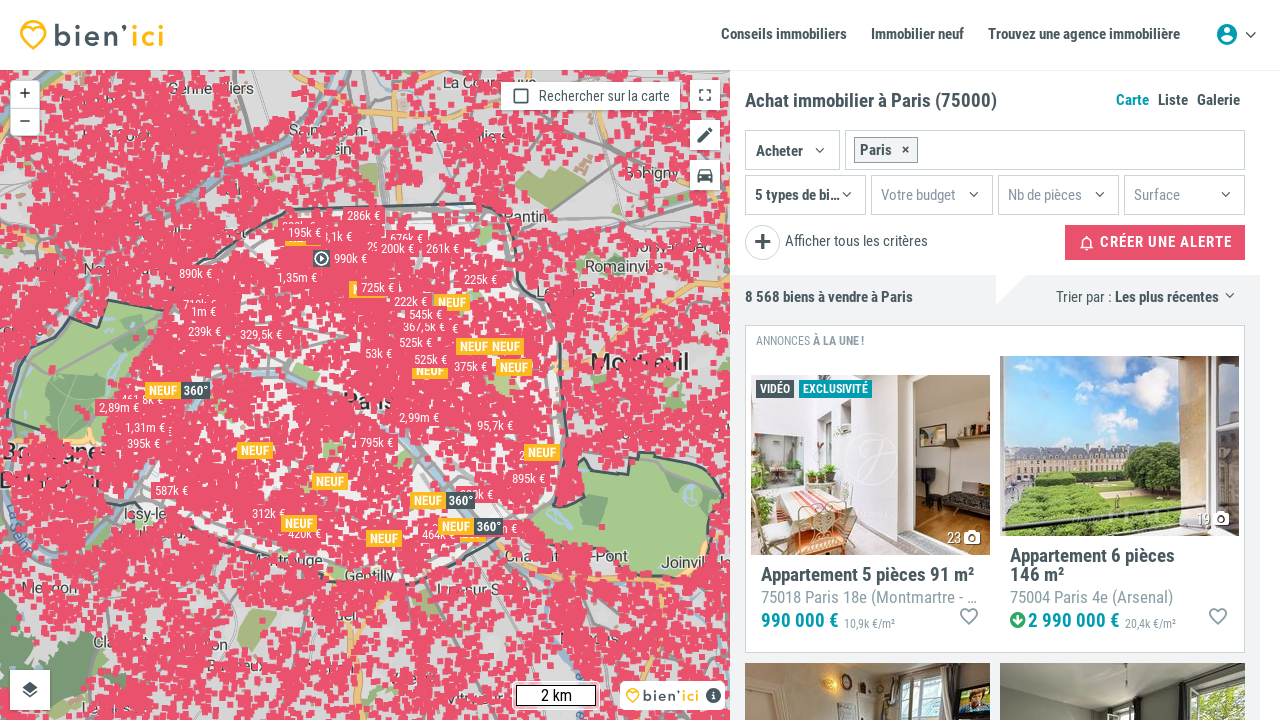

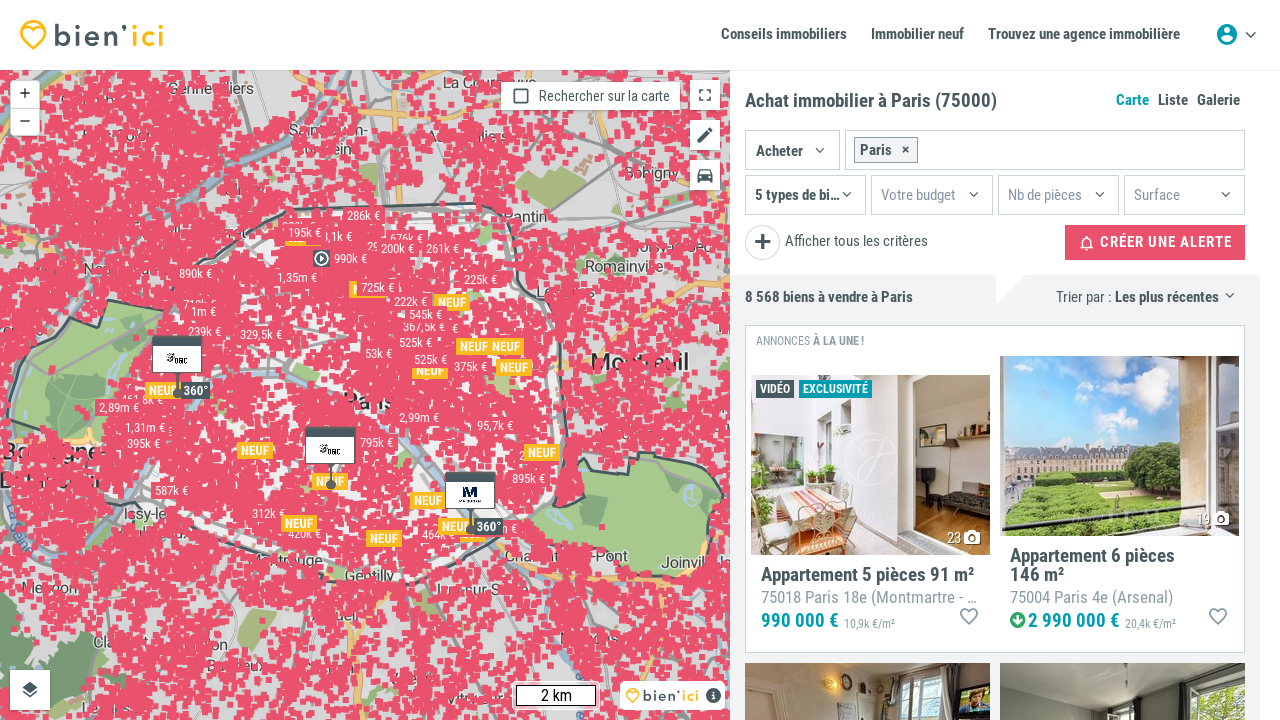